Tests user login functionality by entering credentials and verifying access to account services

Starting URL: http://parabank.parasoft.com/parabank/index.htm

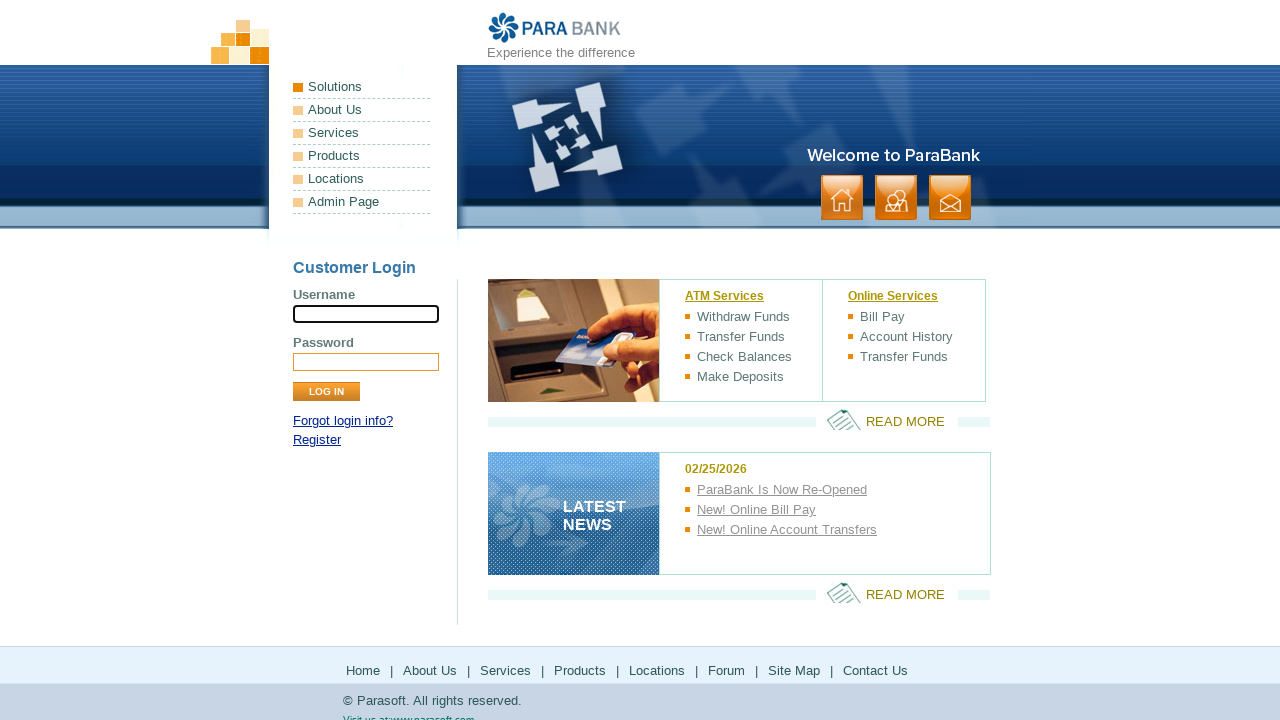

Filled username field with 'testuser2938' on input[name='username']
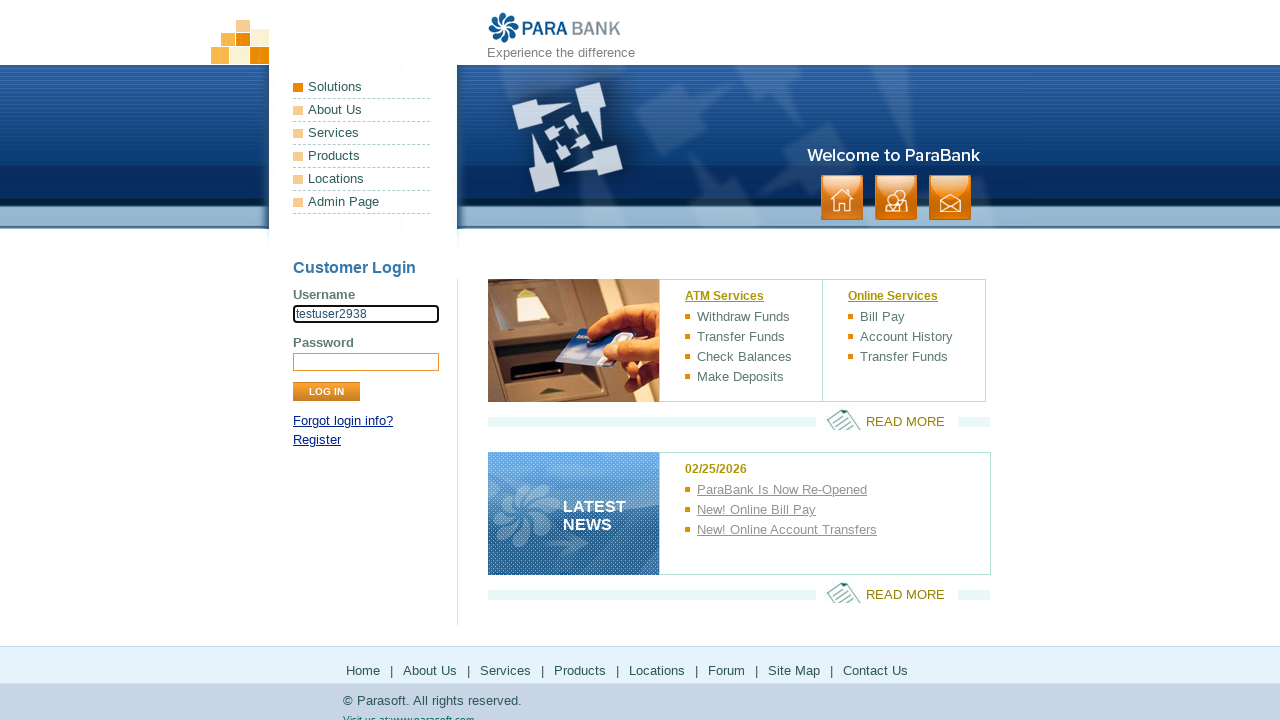

Filled password field with 'testpass5847' on input[name='password']
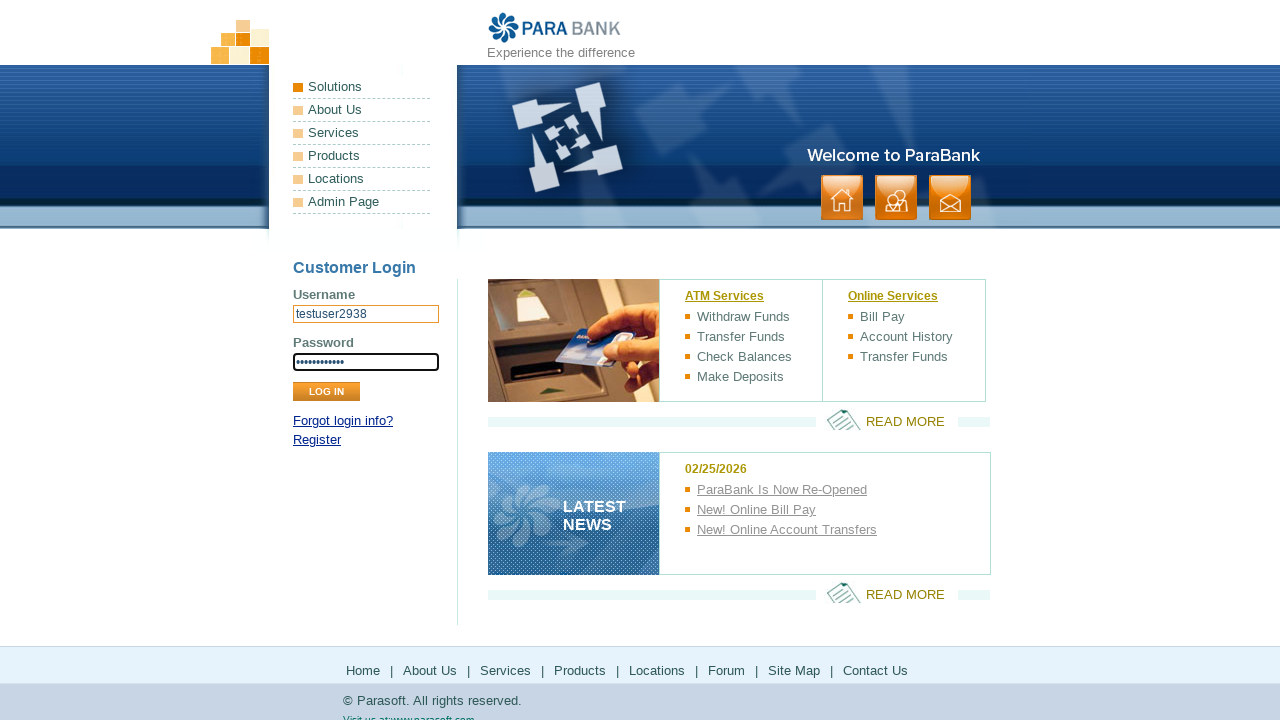

Clicked Log In button at (326, 392) on xpath=//input[@value='Log In' and @type='submit']
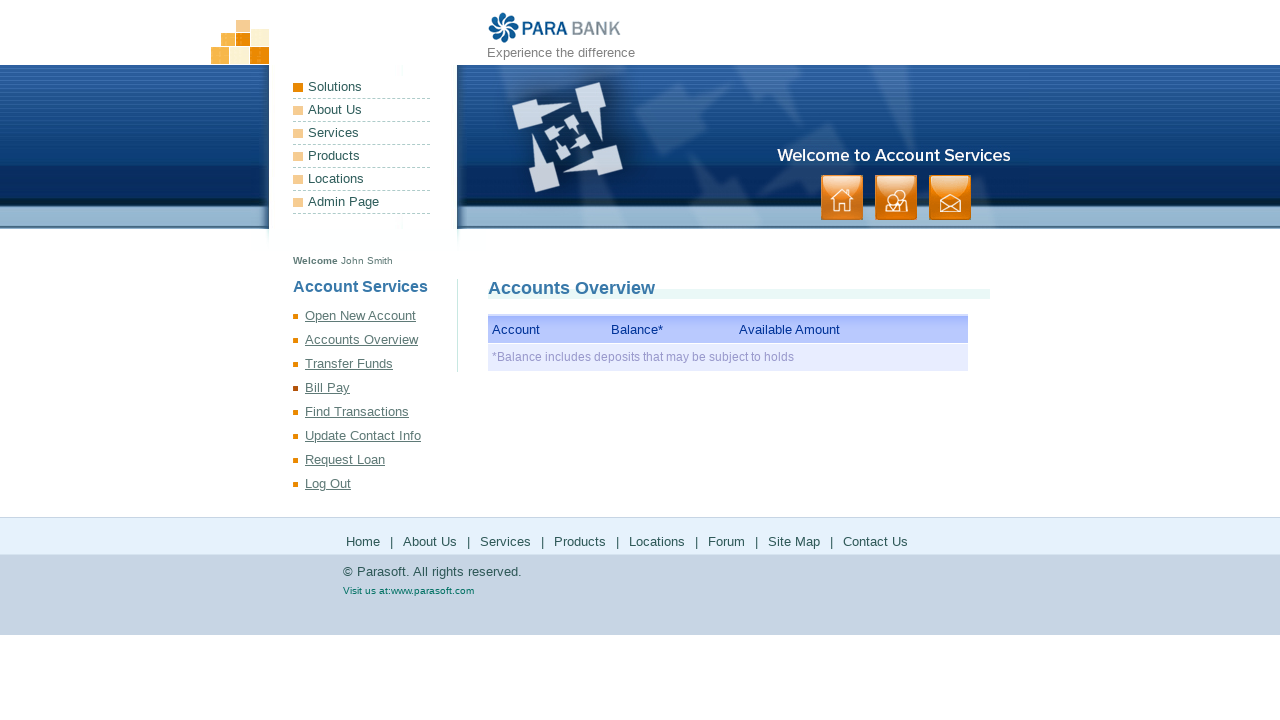

Account Services heading appeared - login successful
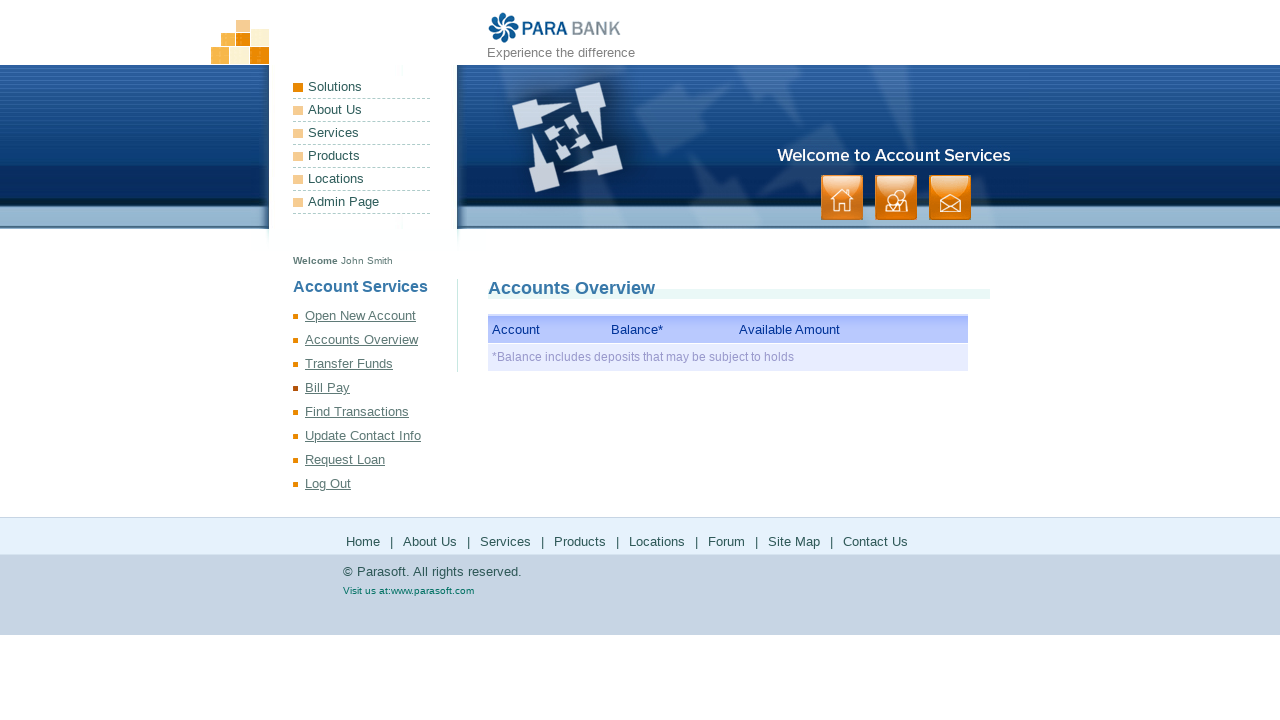

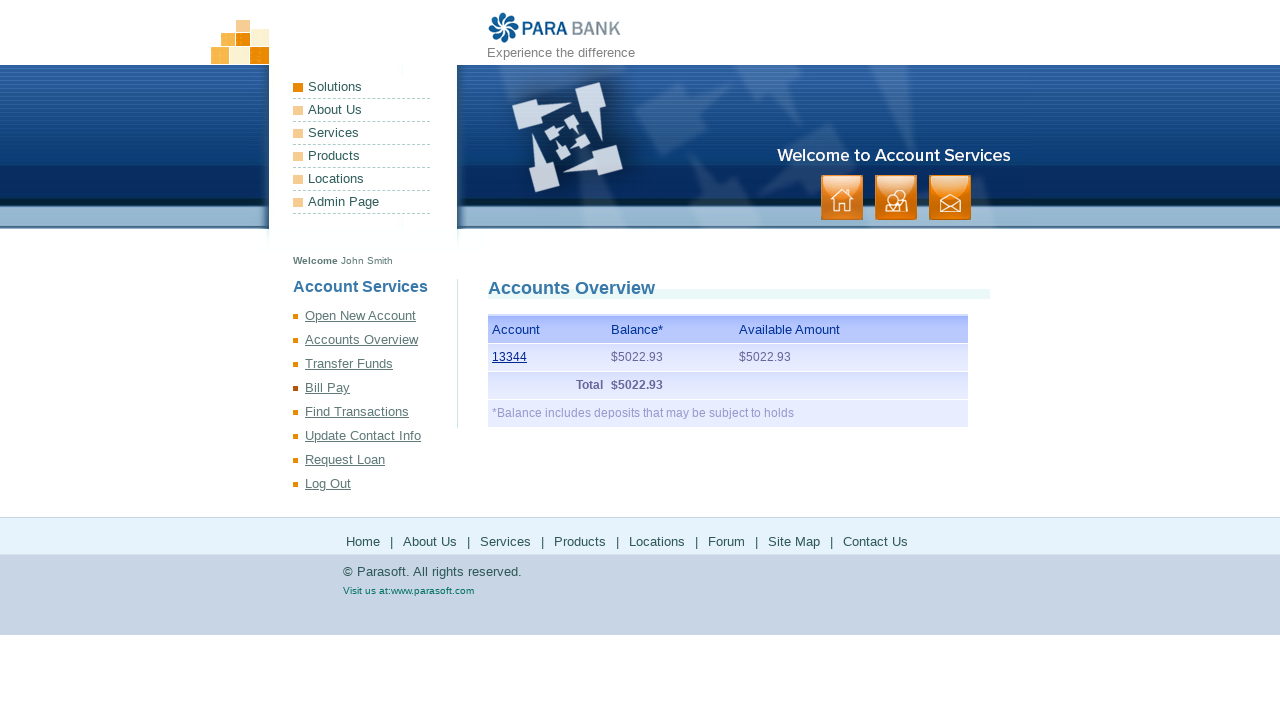